Tests JavaScript prompt alert interaction by triggering a prompt, entering text, and accepting it

Starting URL: https://v1.training-support.net/selenium/javascript-alerts

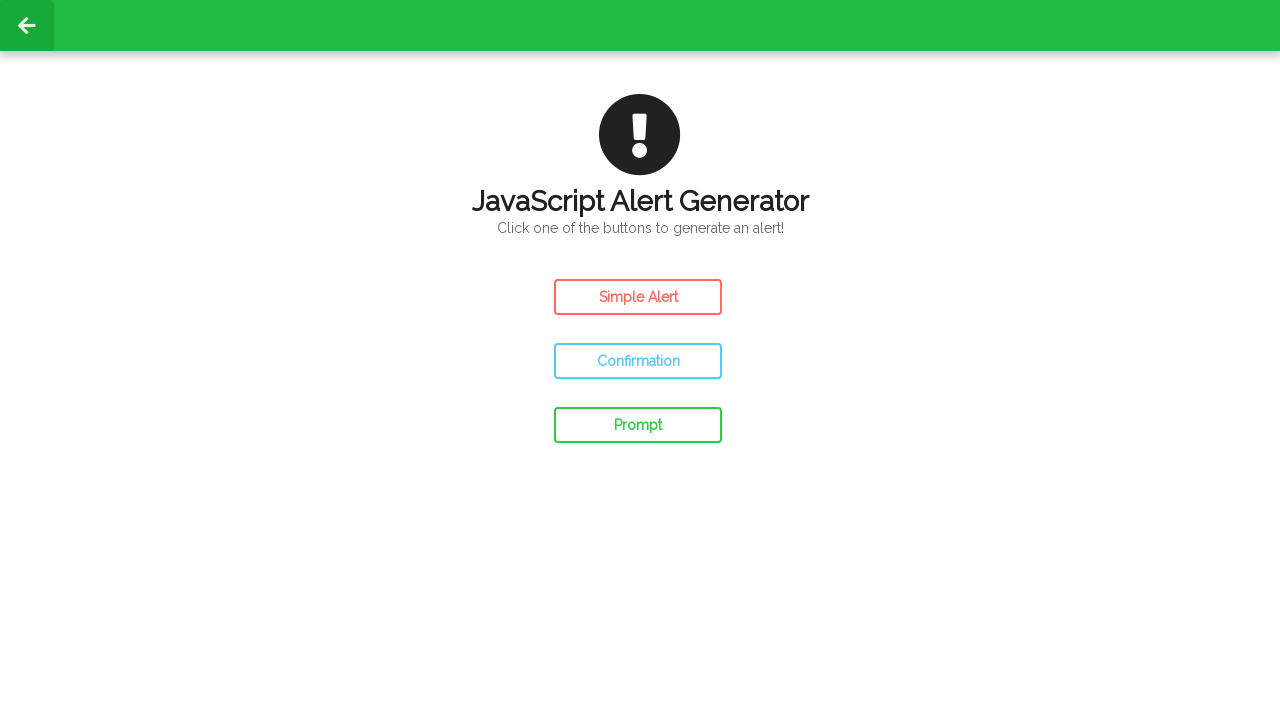

Clicked prompt button to trigger JavaScript prompt alert at (638, 425) on #prompt
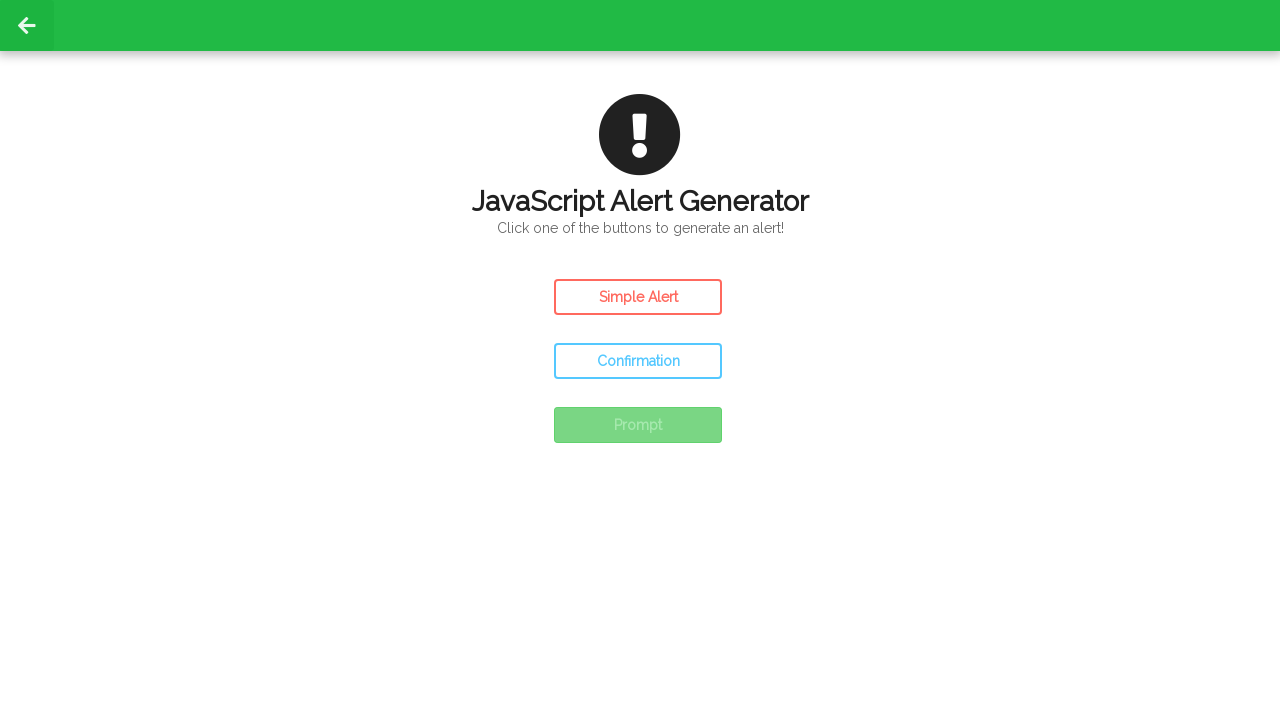

Set up dialog handler to accept prompt with text 'Awesome!'
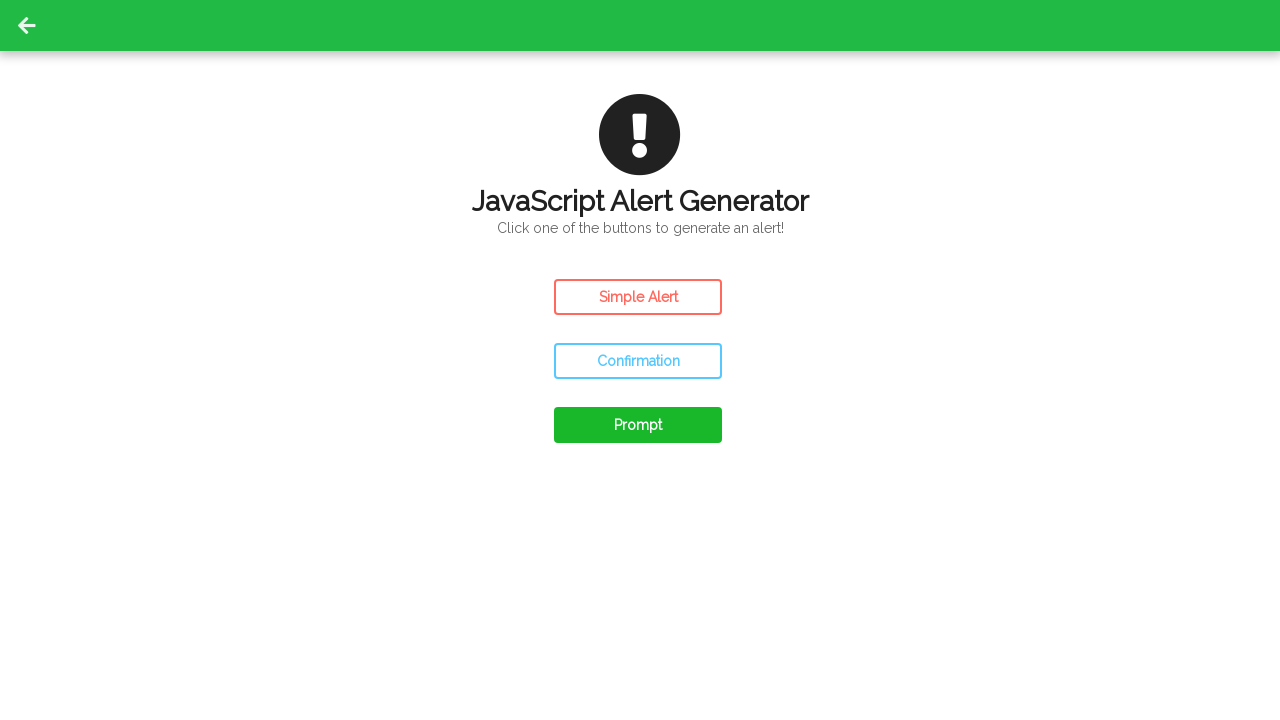

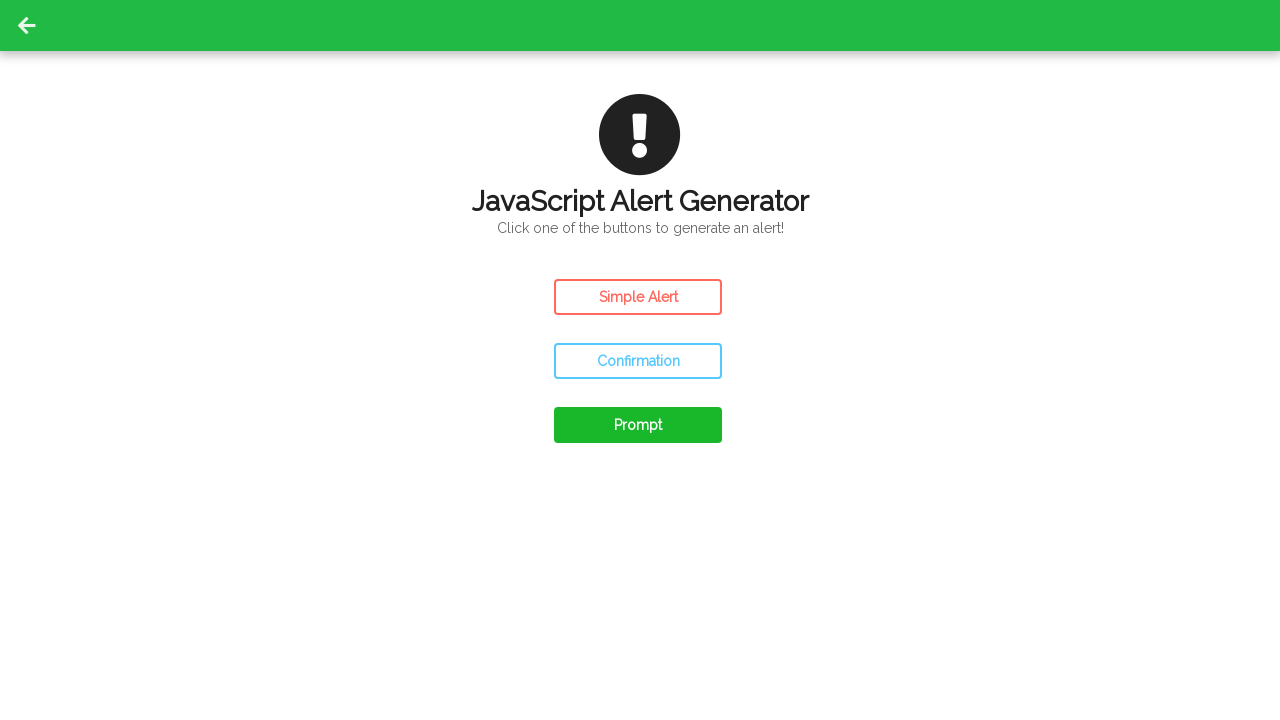